Tests window positioning by navigating to HDFC Bank website and changing the browser window position multiple times

Starting URL: https://www.hdfcbank.com/

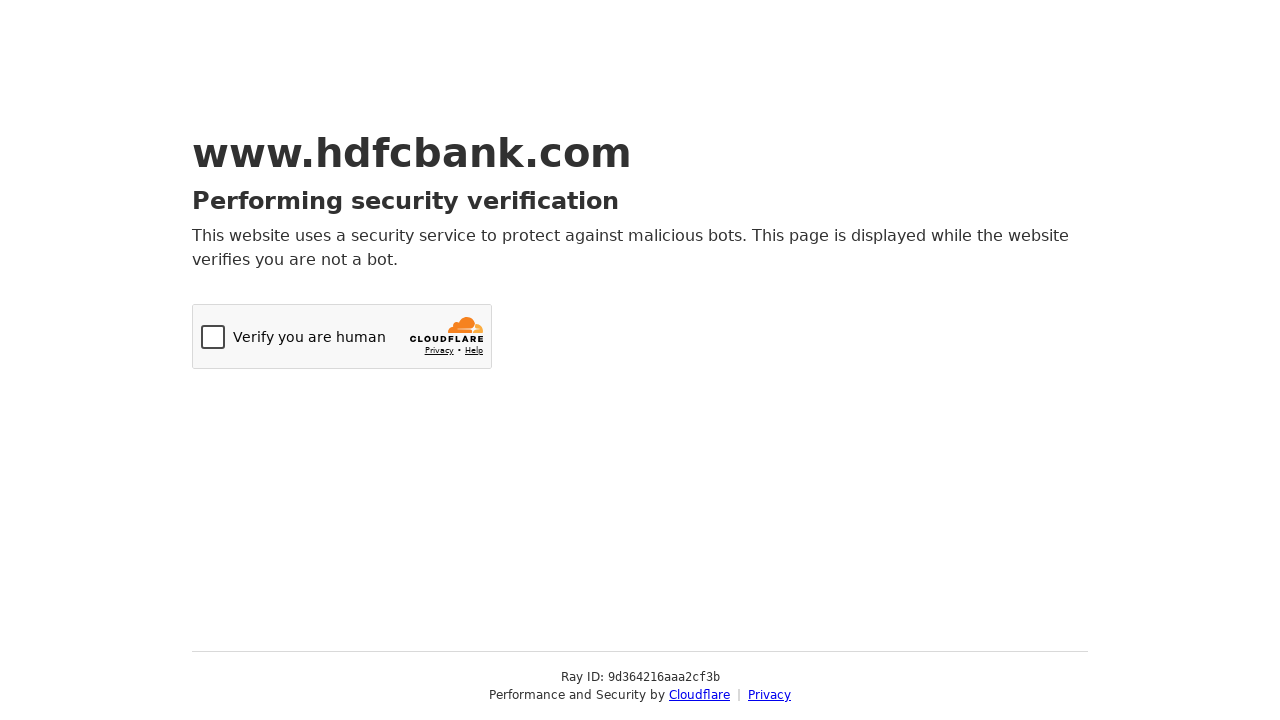

Set viewport size to 1920x1080 (maximized window)
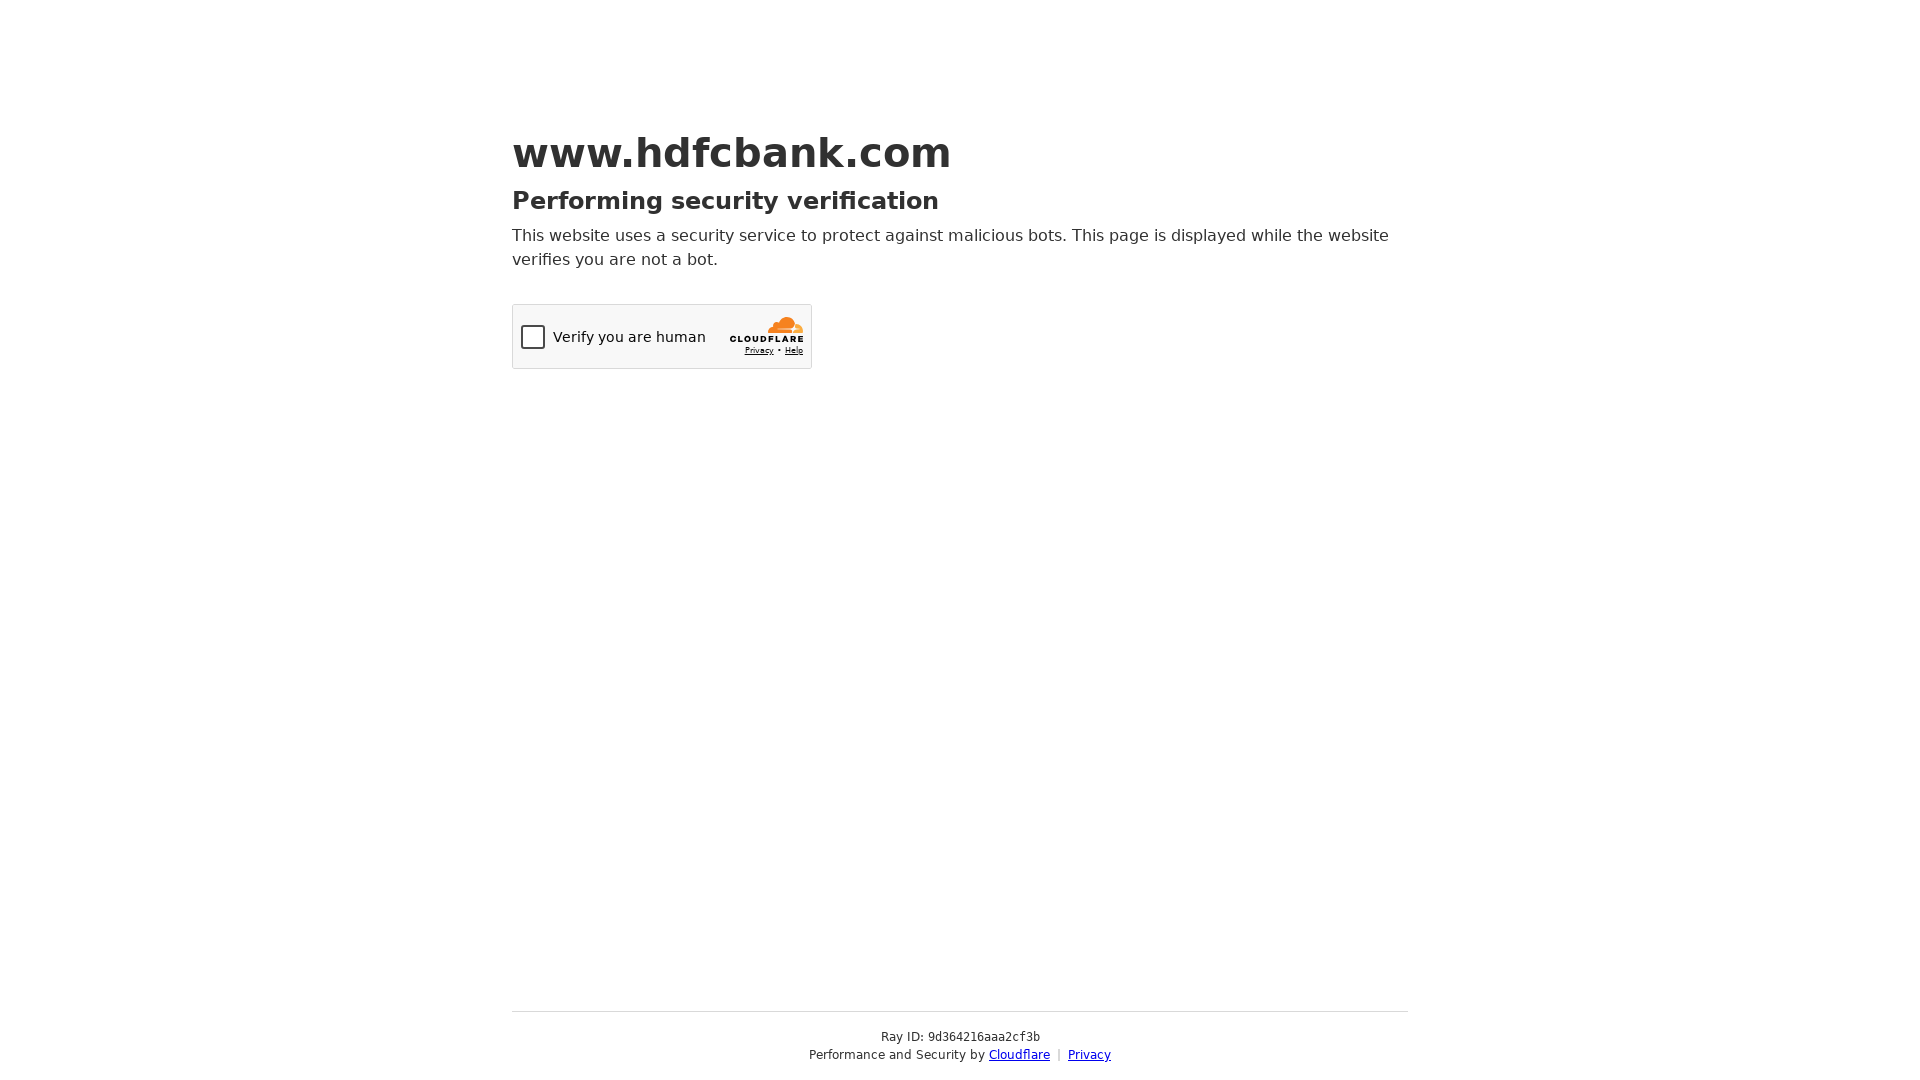

Waited 3 seconds for HDFC Bank website to load
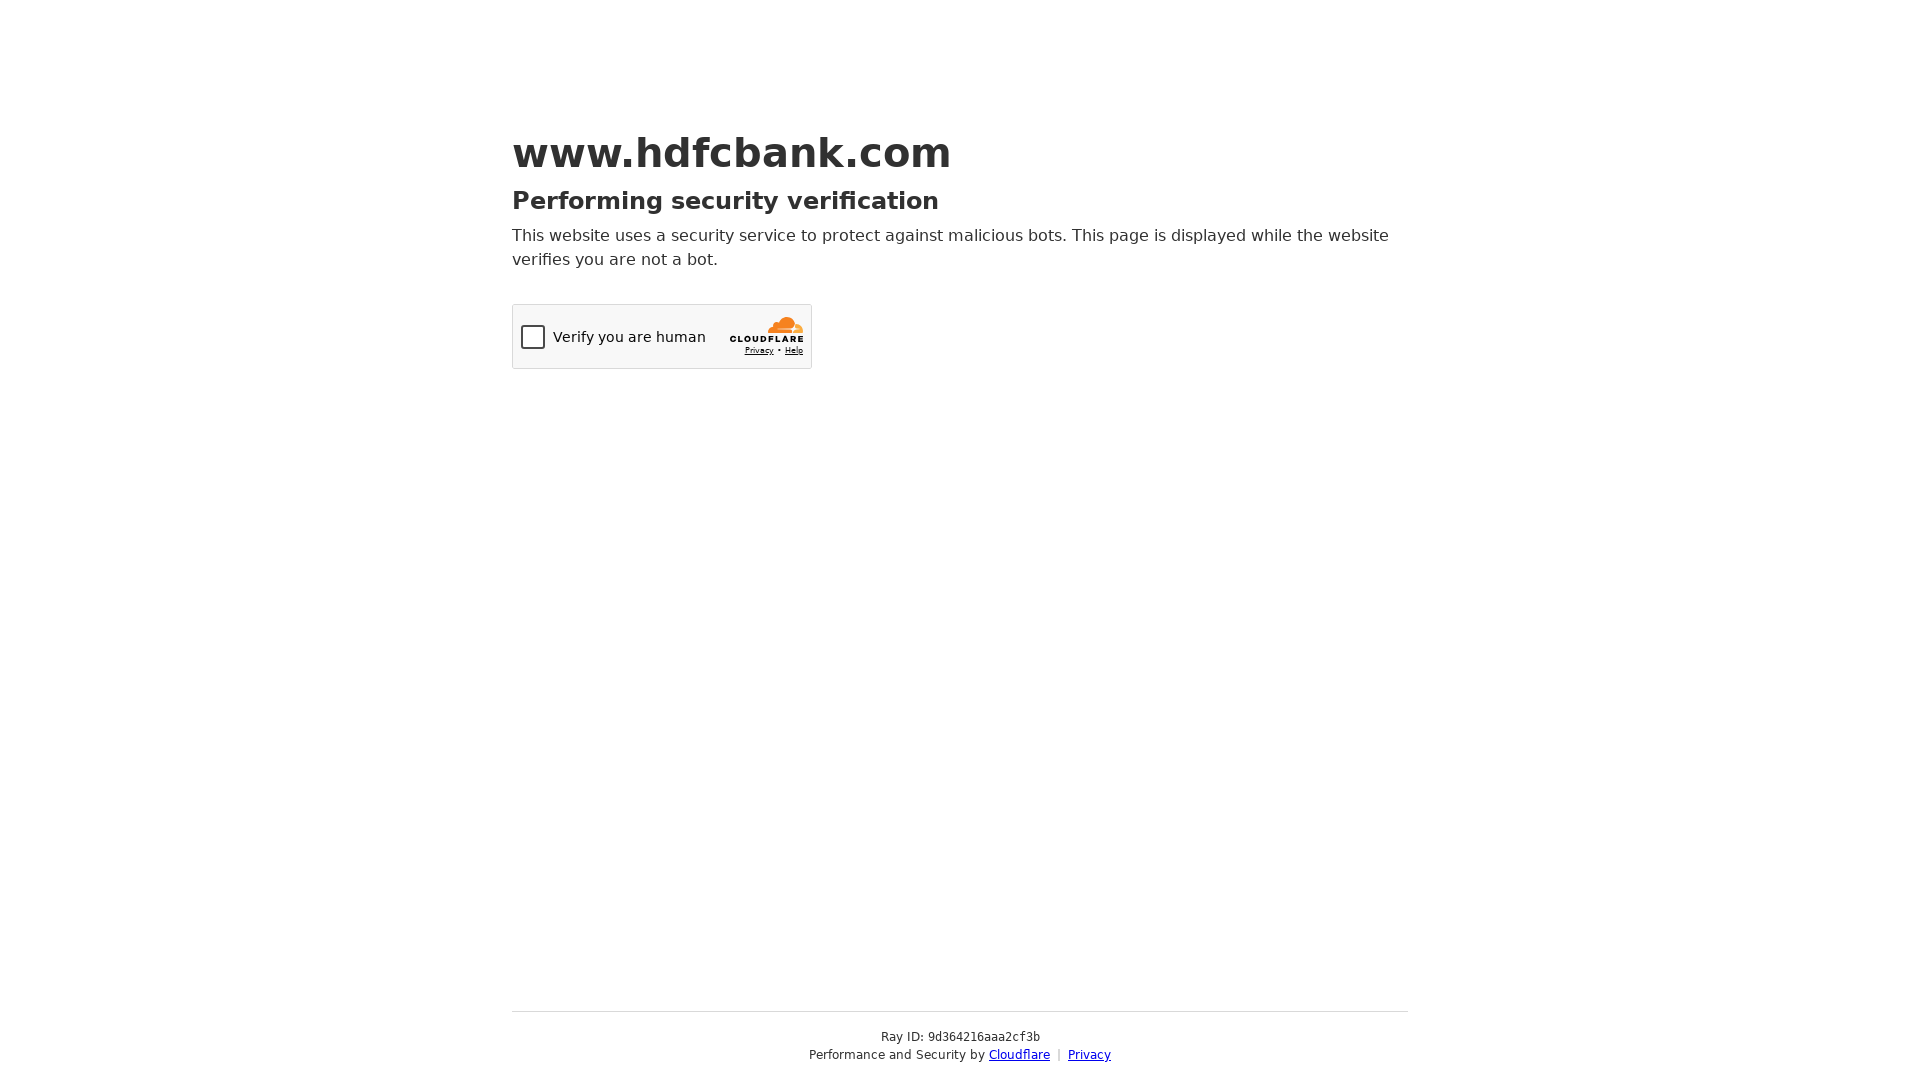

Changed viewport size to 1200x800 (simulating window repositioning)
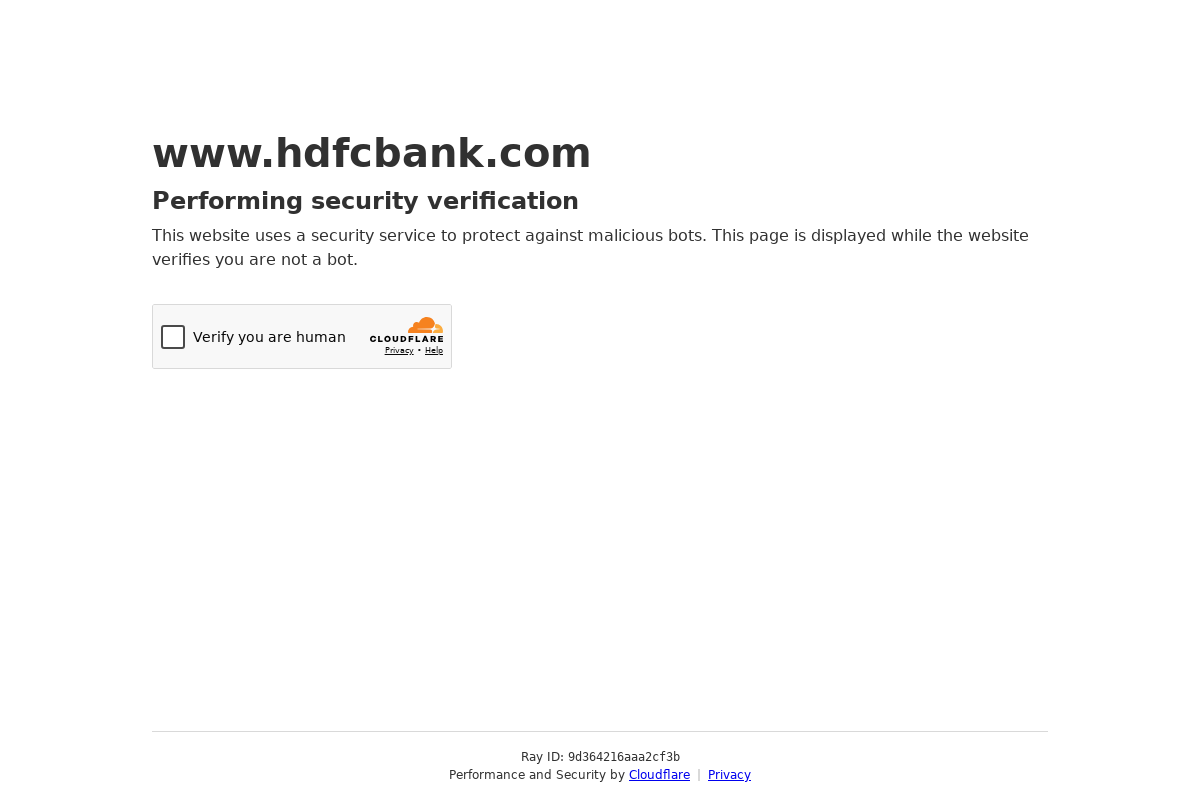

Waited 3 seconds for page to adjust to new viewport
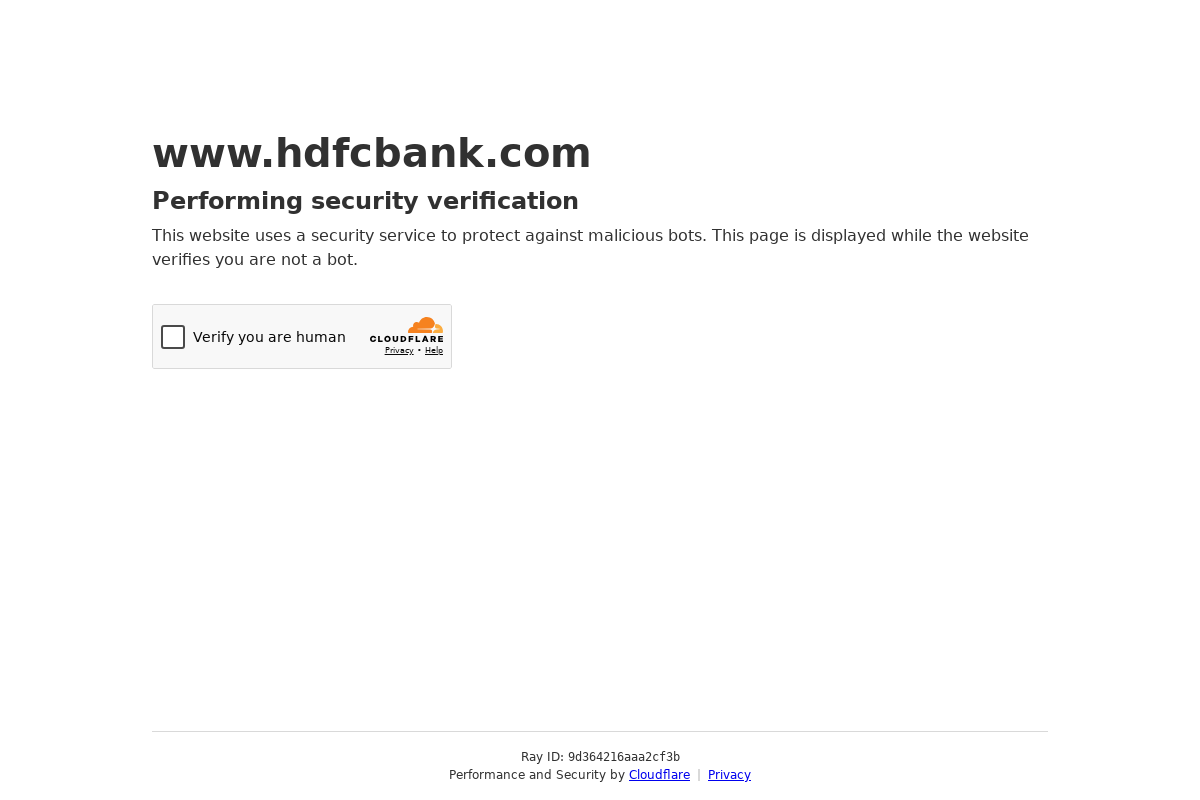

Changed viewport size to 1400x900 (simulating another window repositioning)
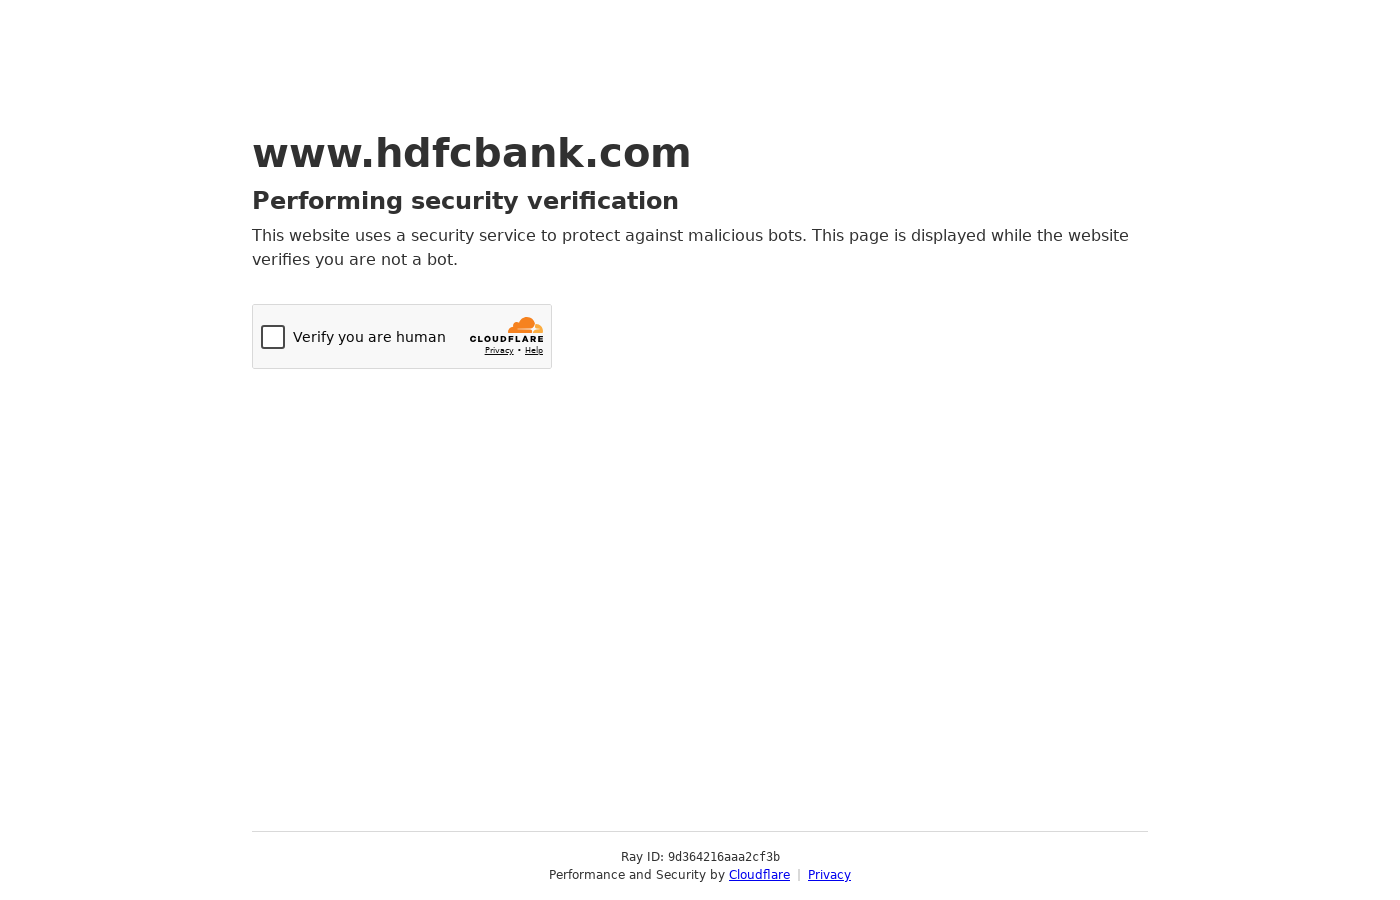

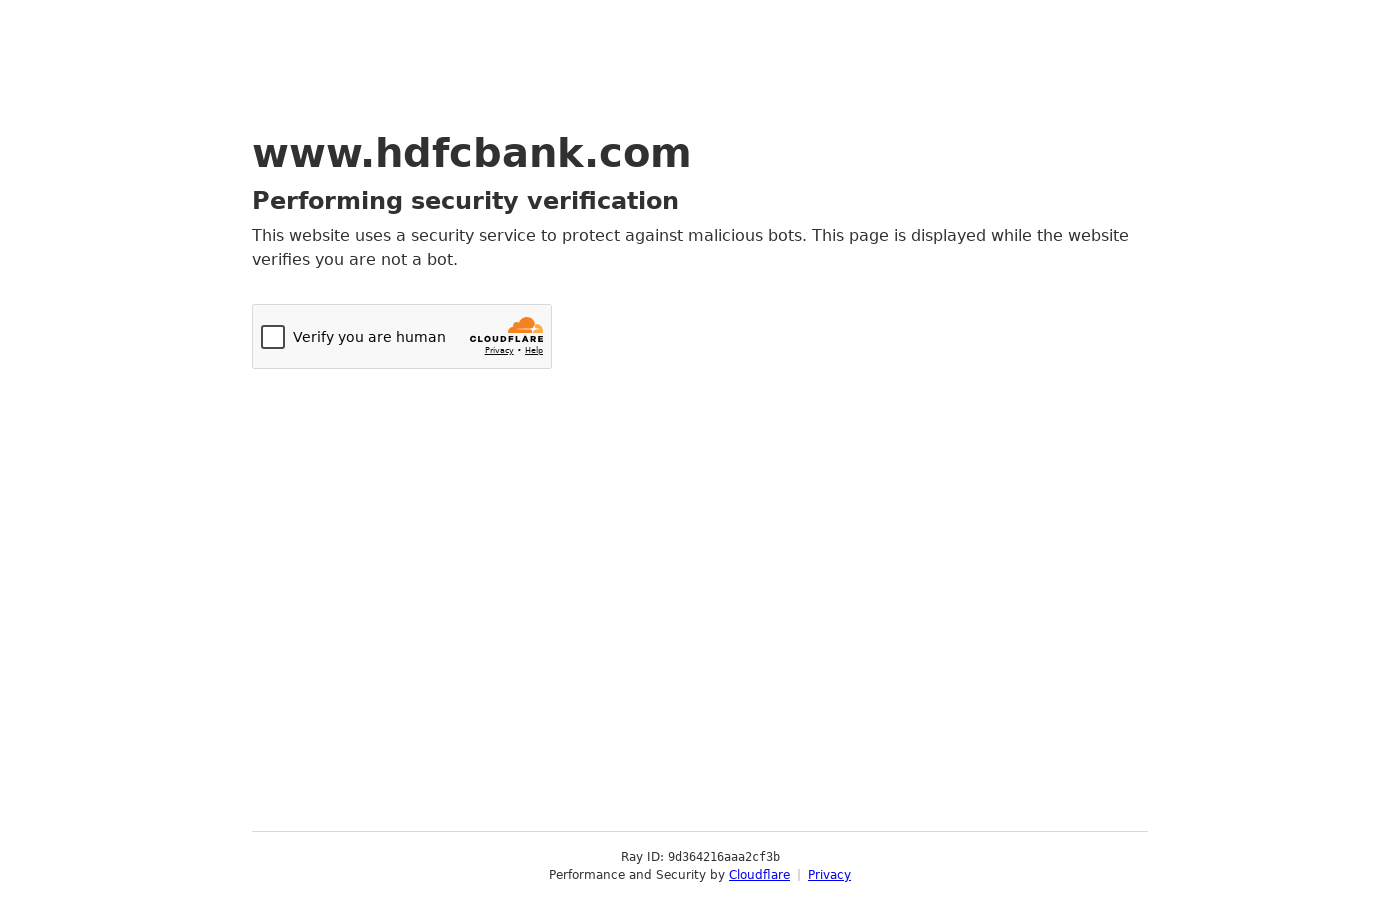